Navigates to Indeed.com job search website and verifies the page loads successfully

Starting URL: https://www.indeed.com/

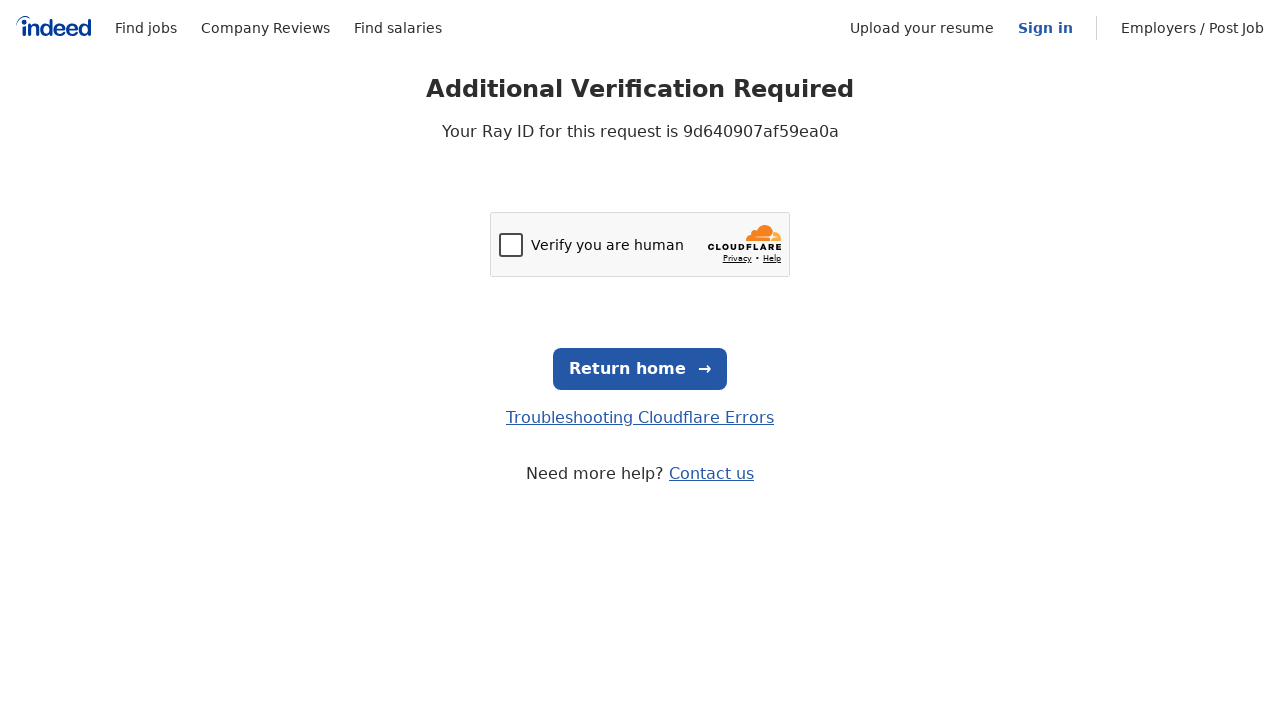

Navigated to Indeed.com job search website
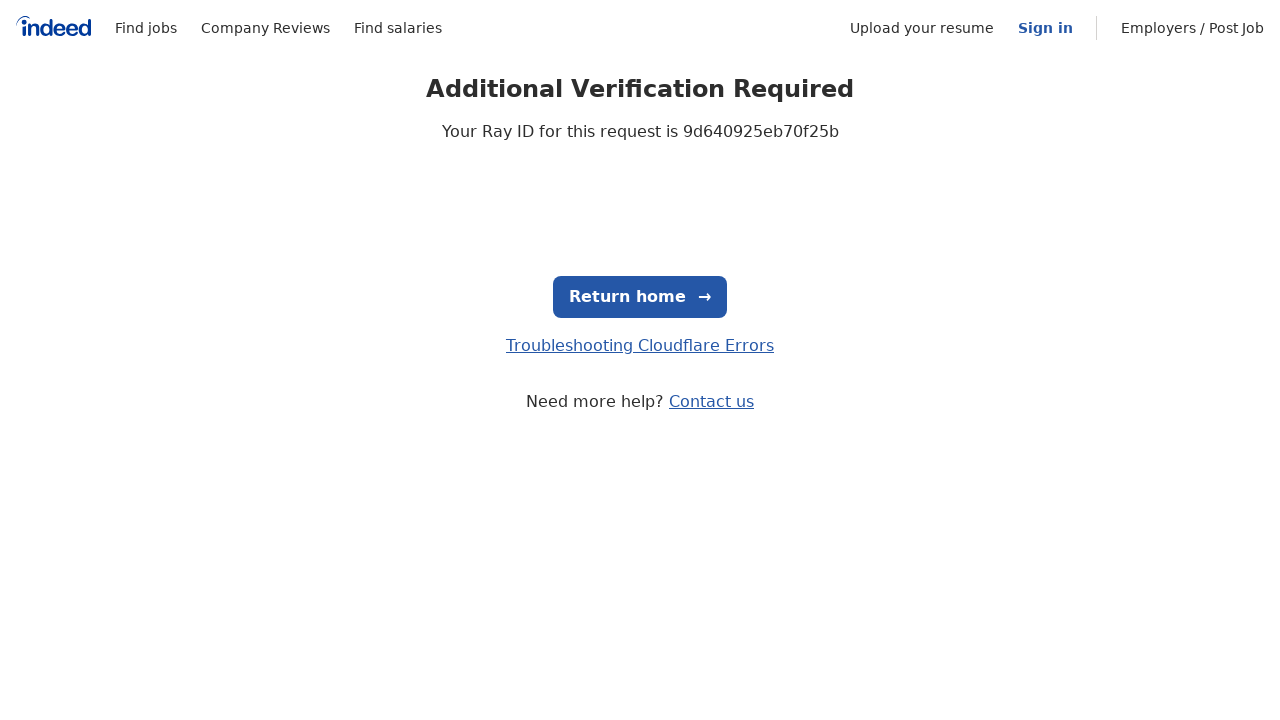

Page DOM content loaded successfully
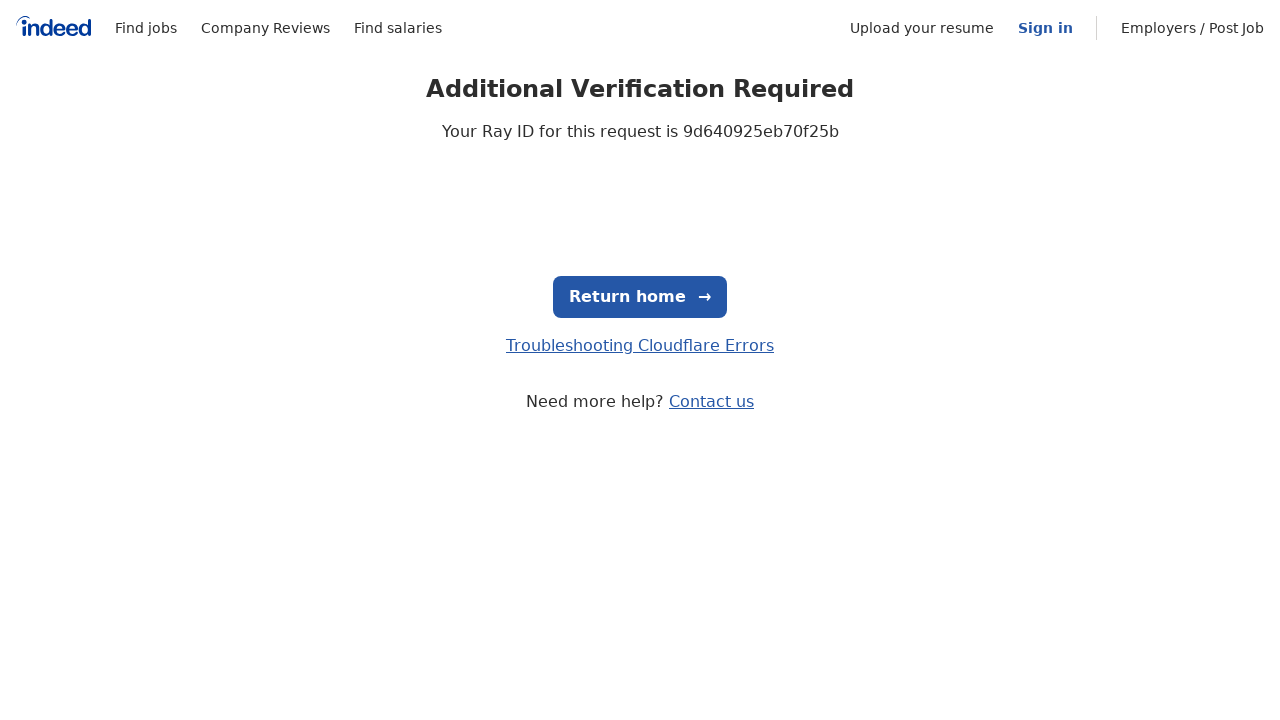

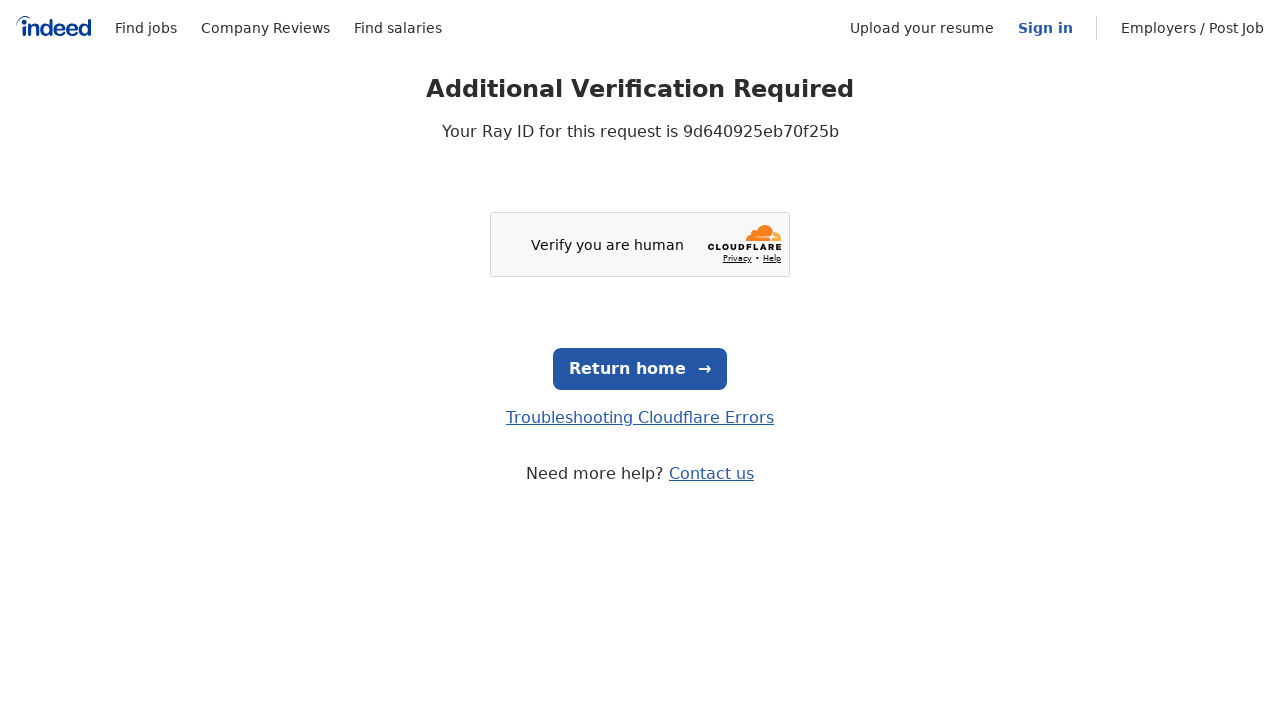